Tests basic JavaScript alert handling by clicking a button that triggers an alert and accepting it

Starting URL: https://demoqa.com/alerts

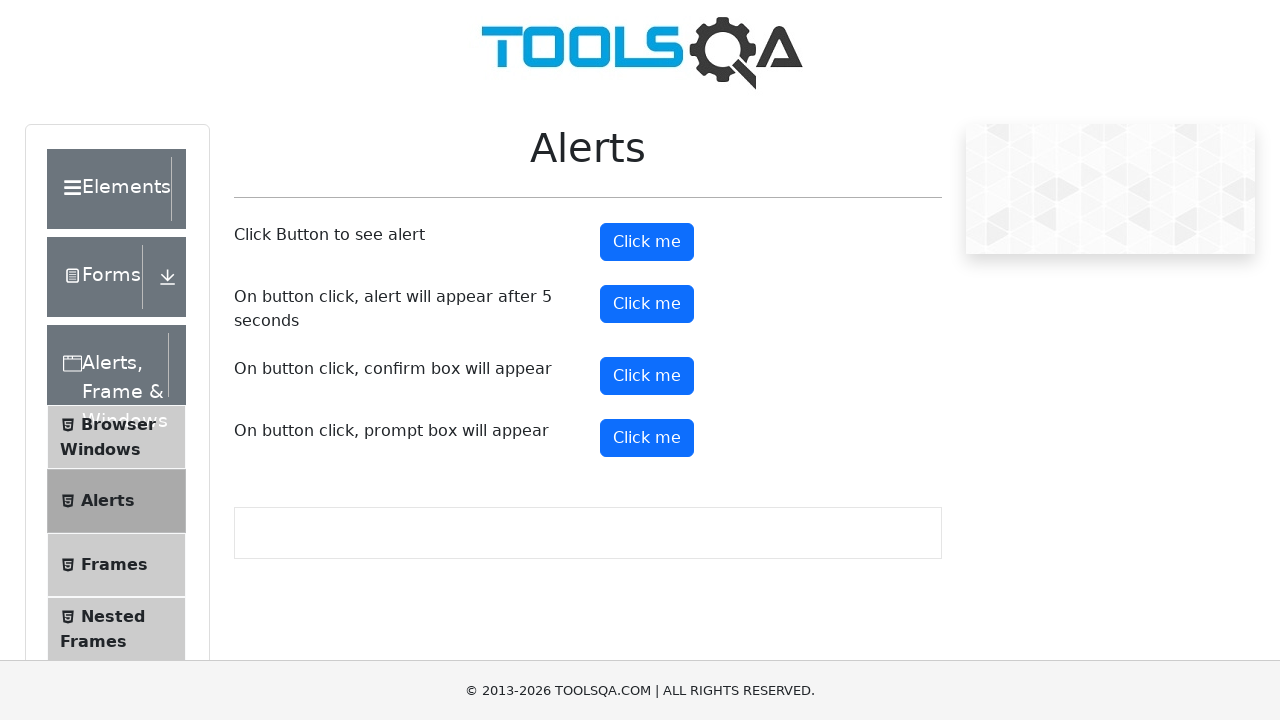

Clicked alert button to trigger JavaScript alert at (647, 242) on #alertButton
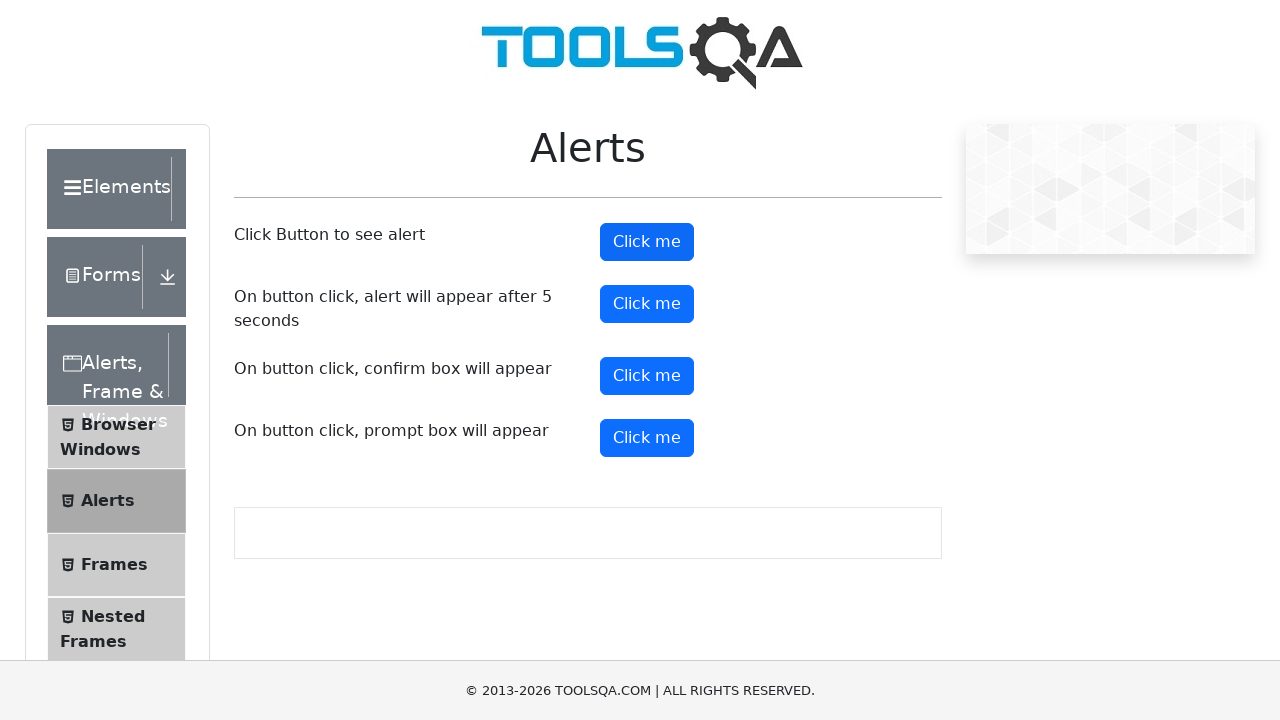

Set up dialog handler to accept alerts
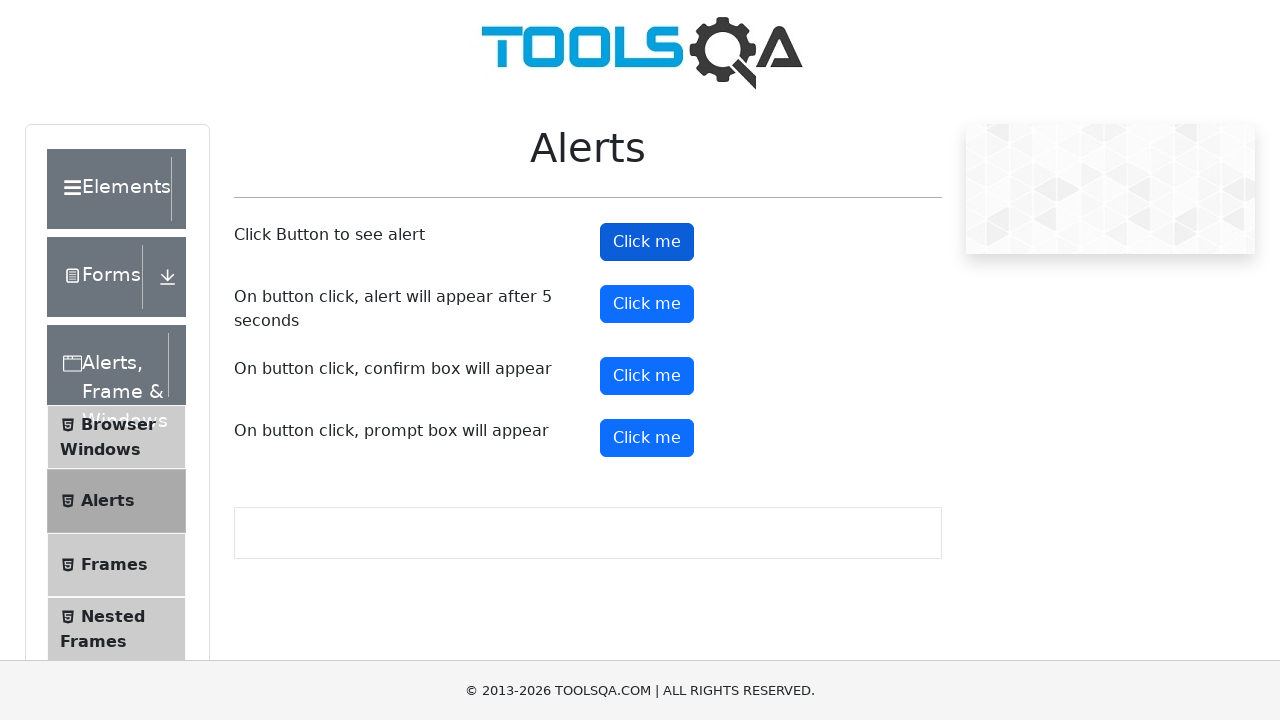

Waited 500ms to ensure alert was handled
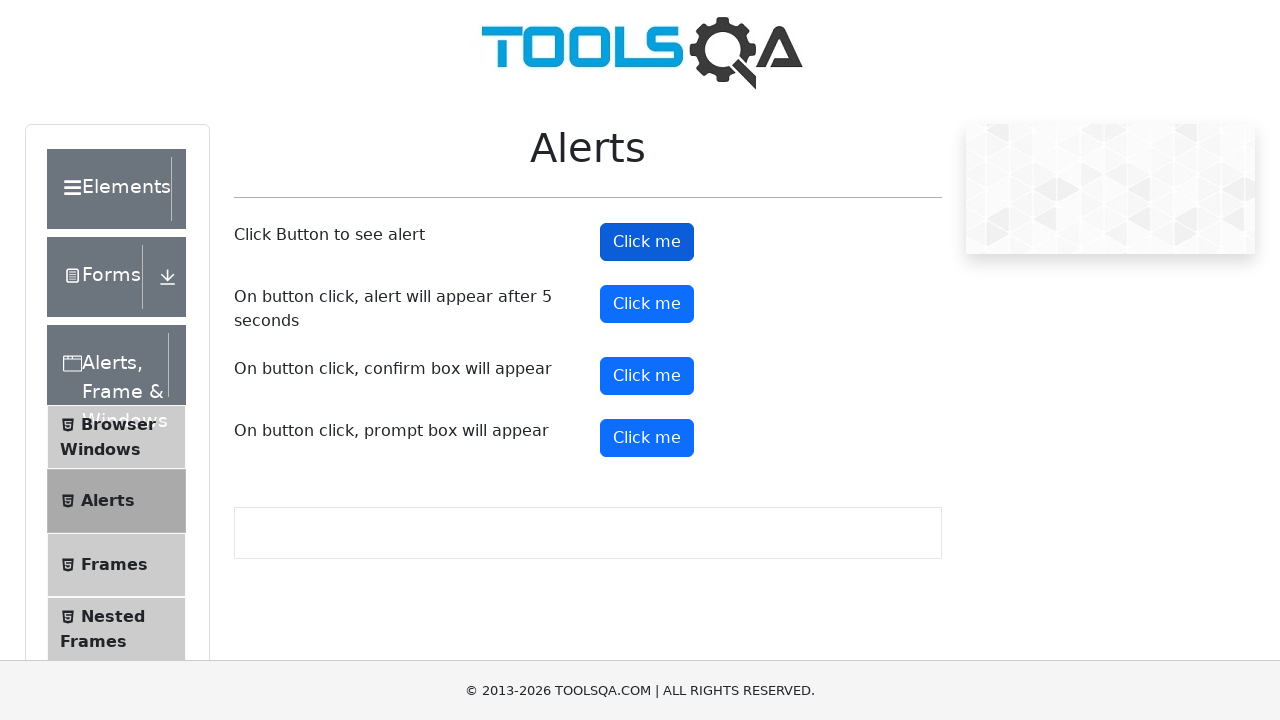

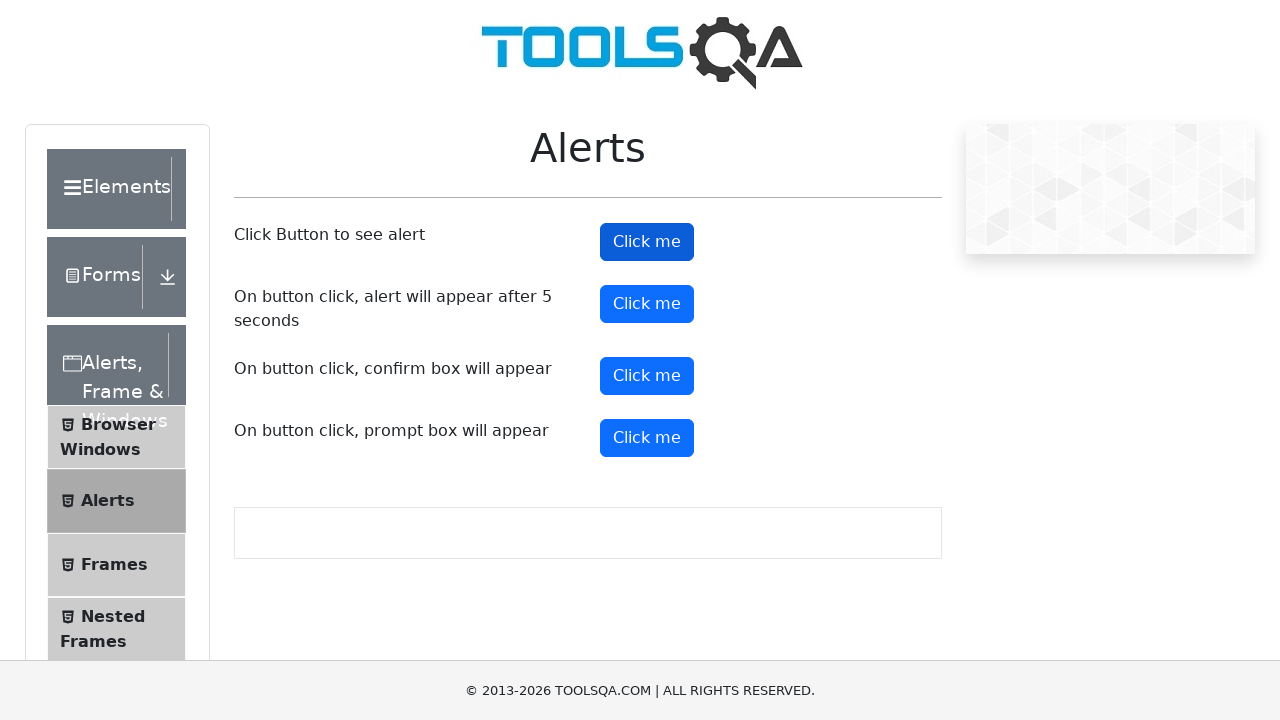